Tests drag and drop functionality by dragging an element onto a droppable target area

Starting URL: https://jqueryui.com/droppable

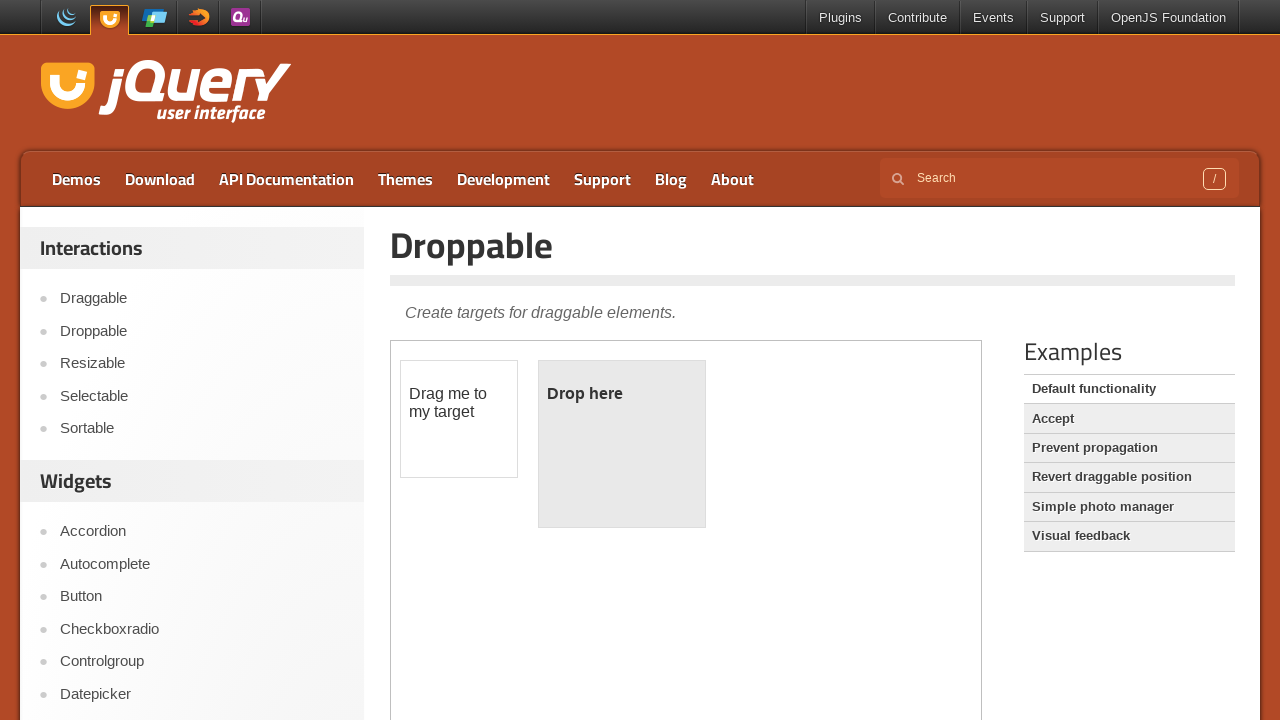

Located iframe containing the droppable demo
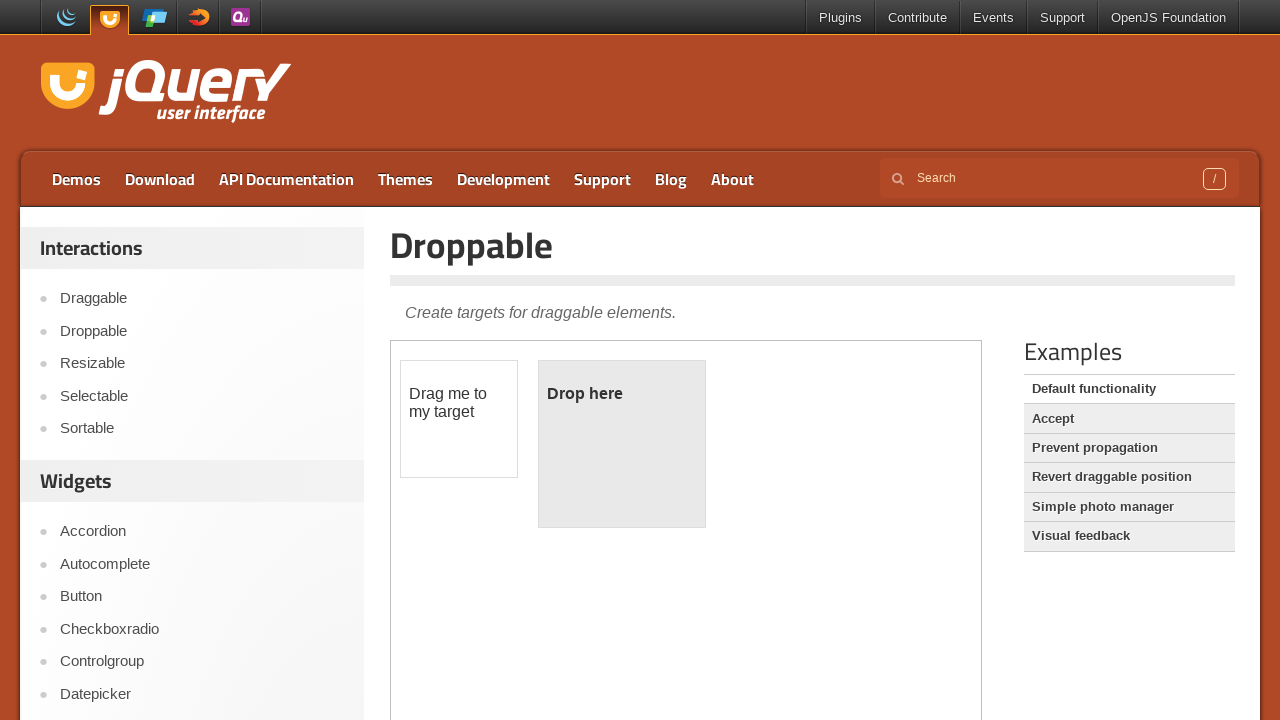

Located draggable element
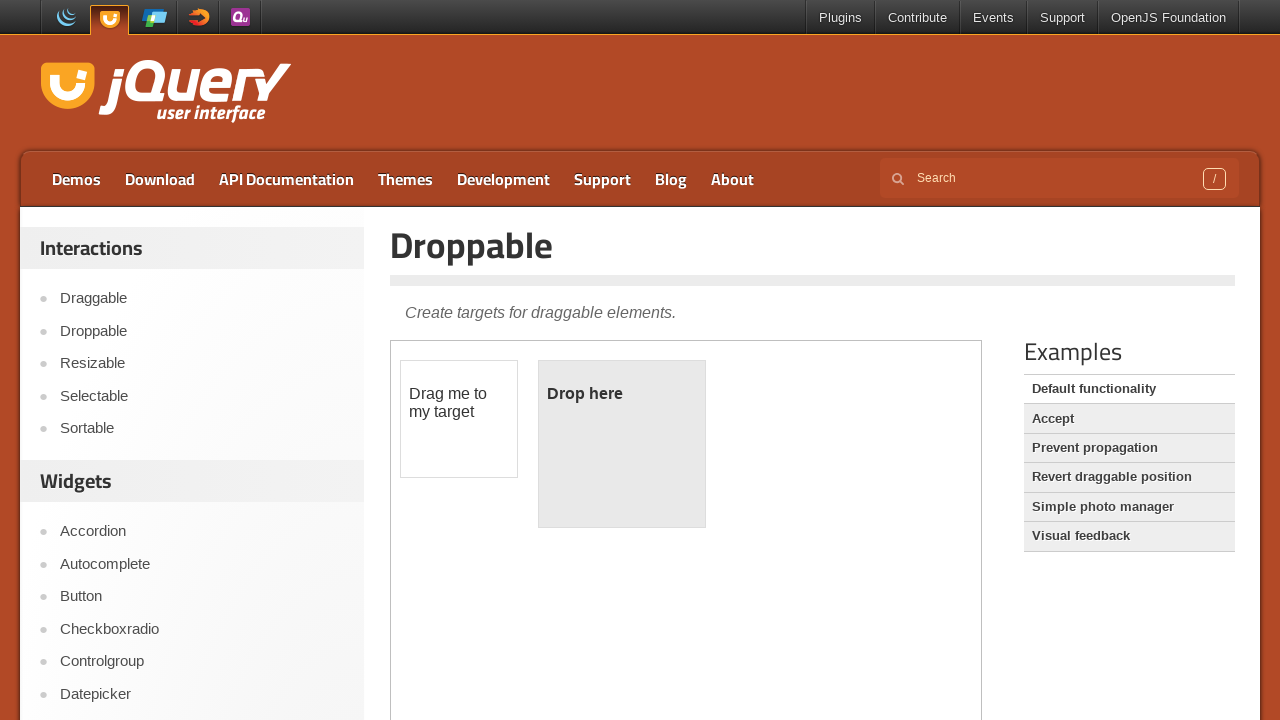

Located droppable target area
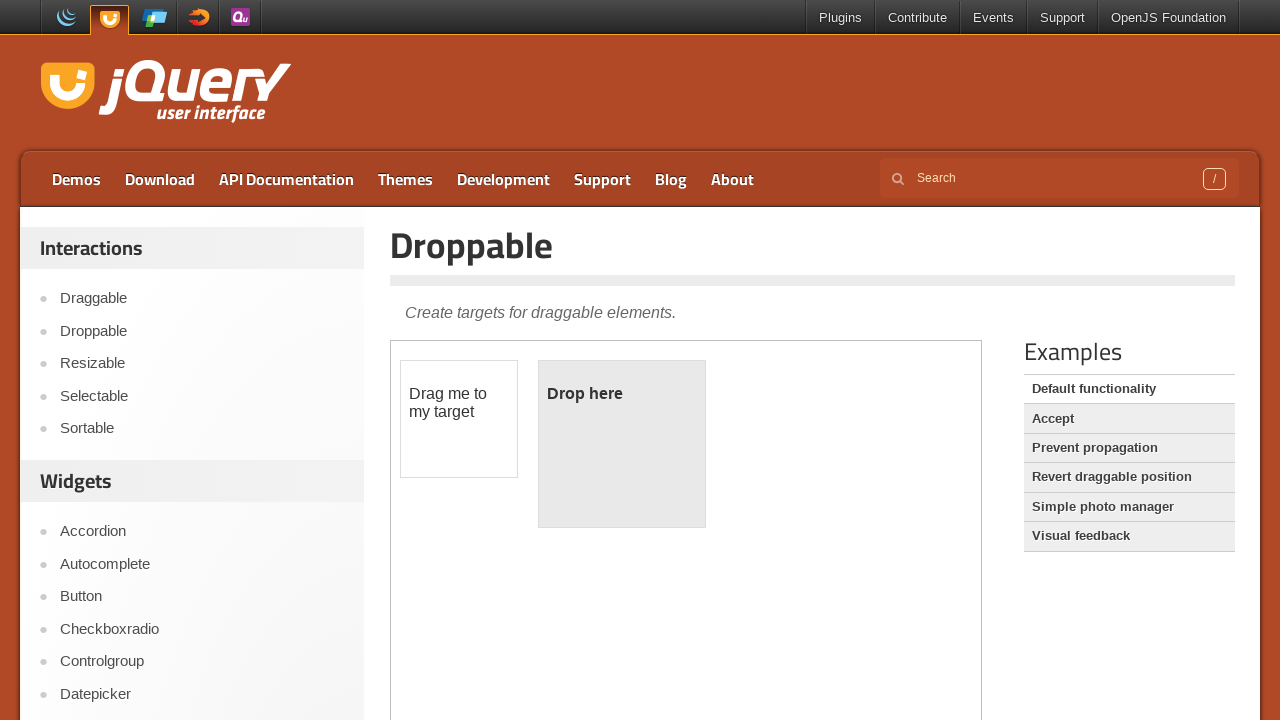

Dragged element onto droppable target area at (622, 444)
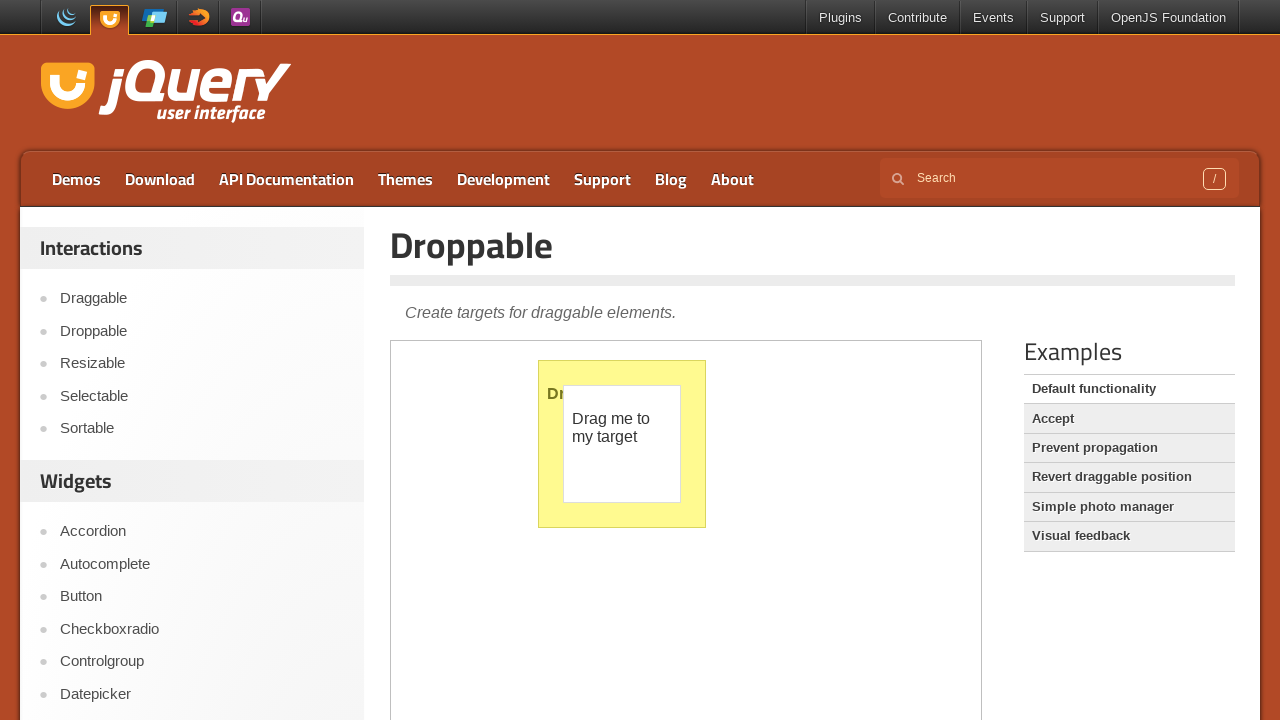

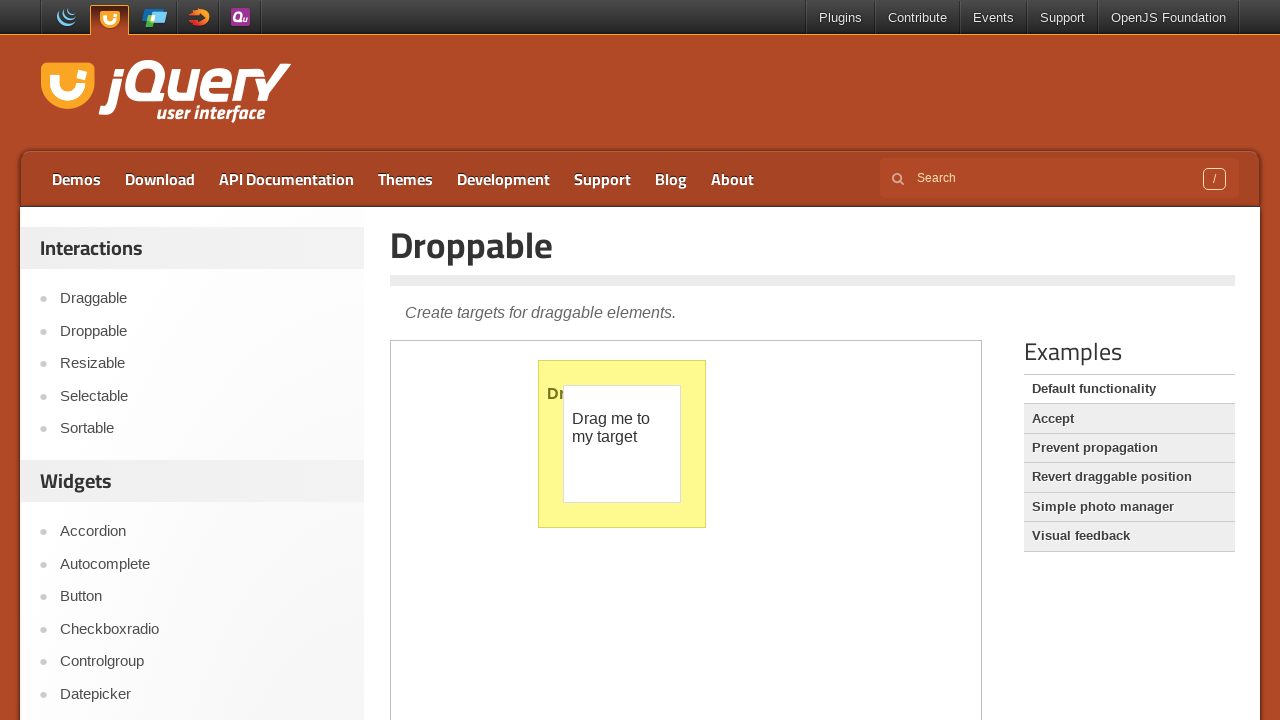